Tests the Feed-A-Cat page to verify the feed submit button is present

Starting URL: https://cs1632.appspot.com/

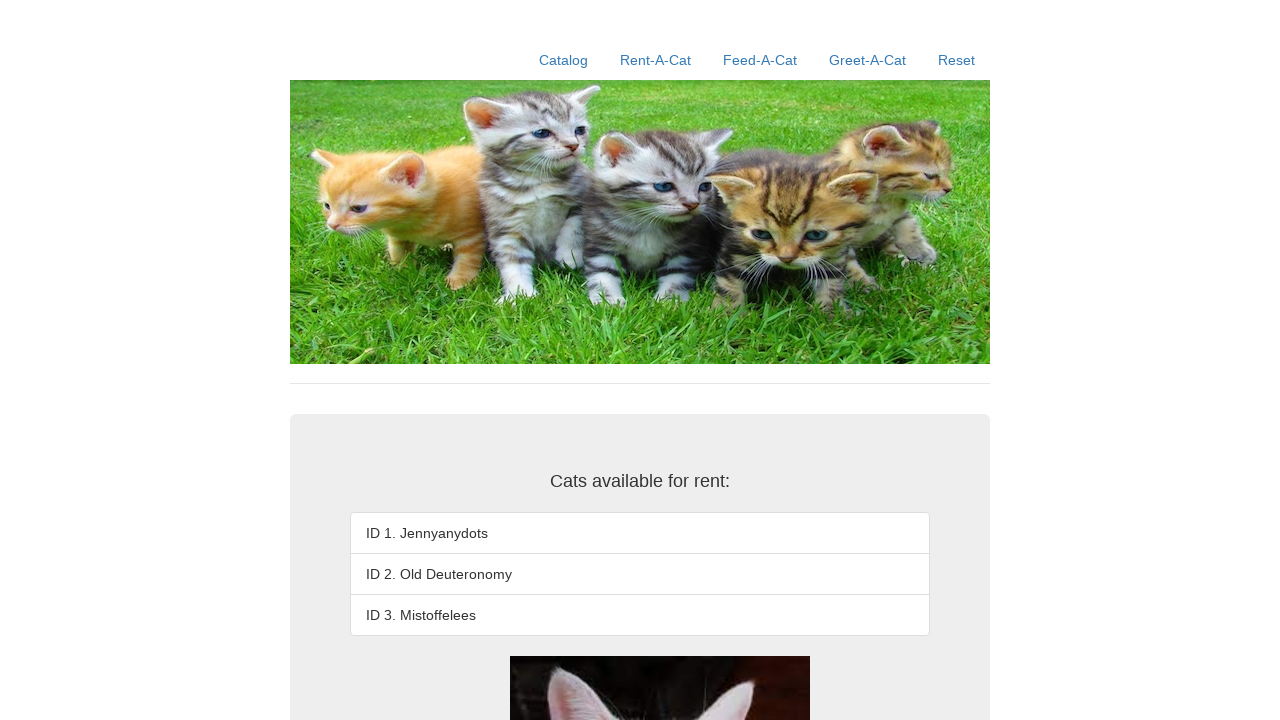

Clicked on Feed-A-Cat link at (760, 60) on text=Feed-A-Cat
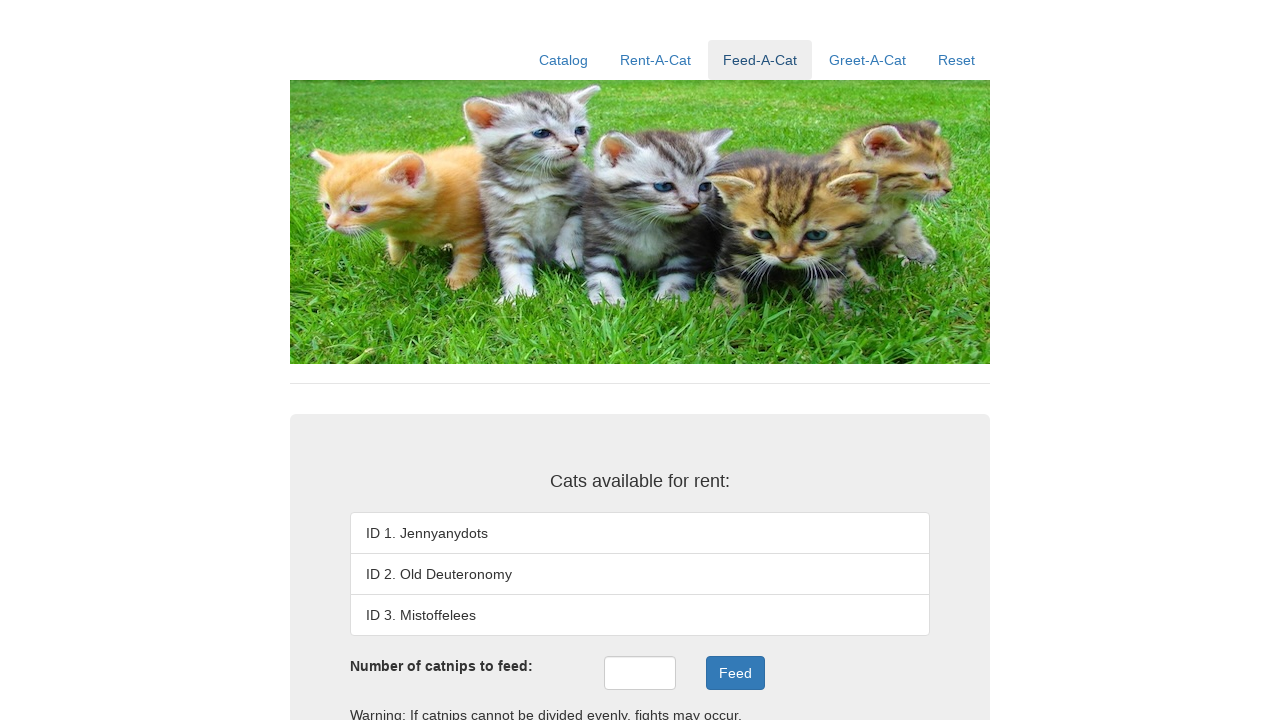

Located submit button elements with .btn selector
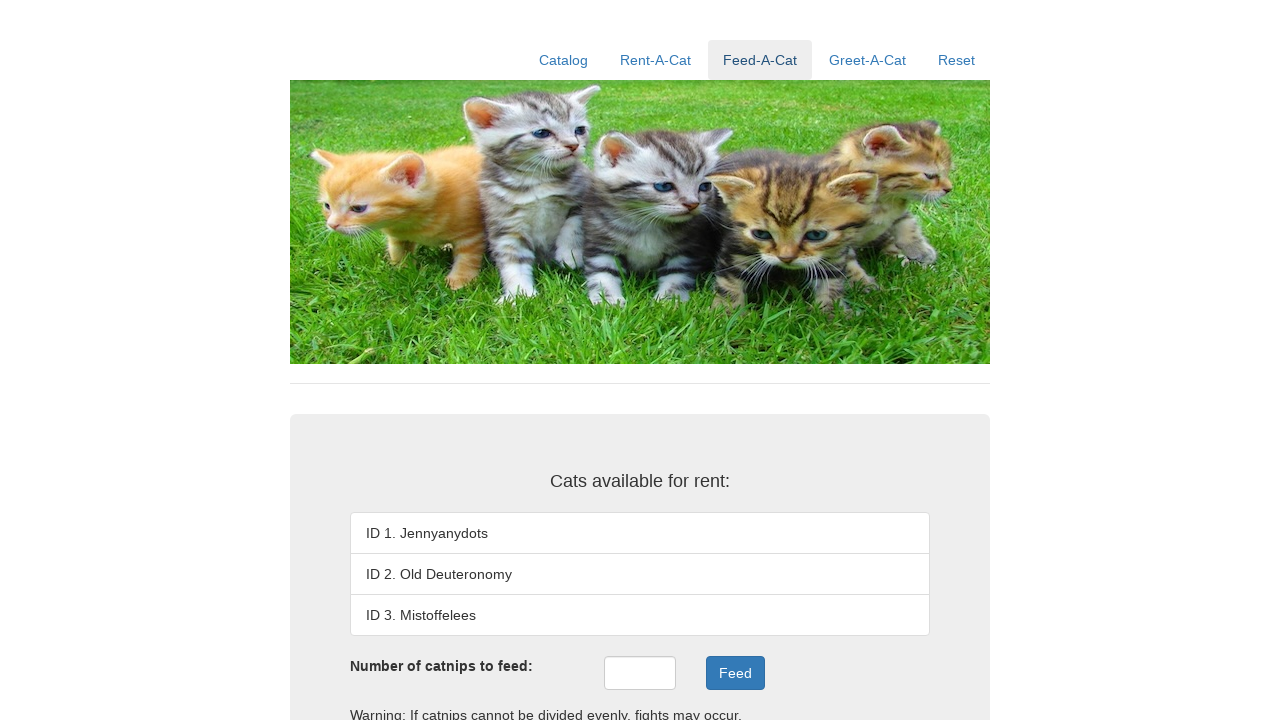

Verified that submit button is present on Feed-A-Cat page
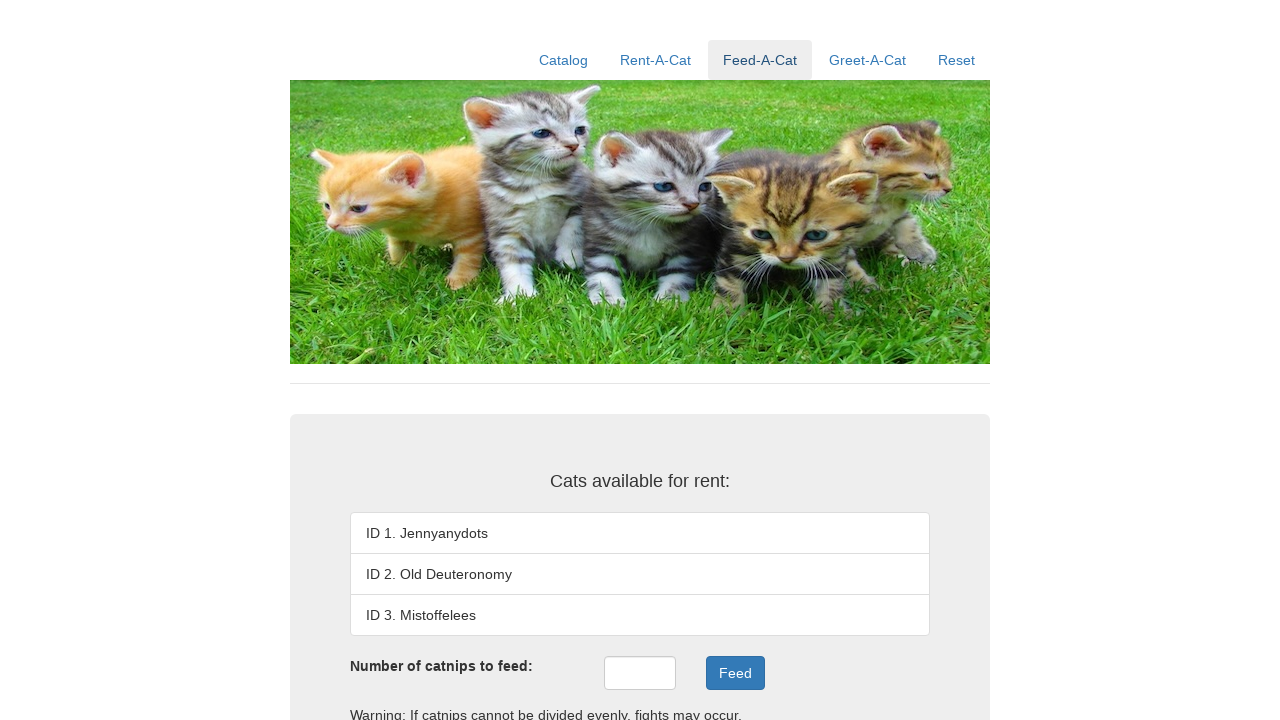

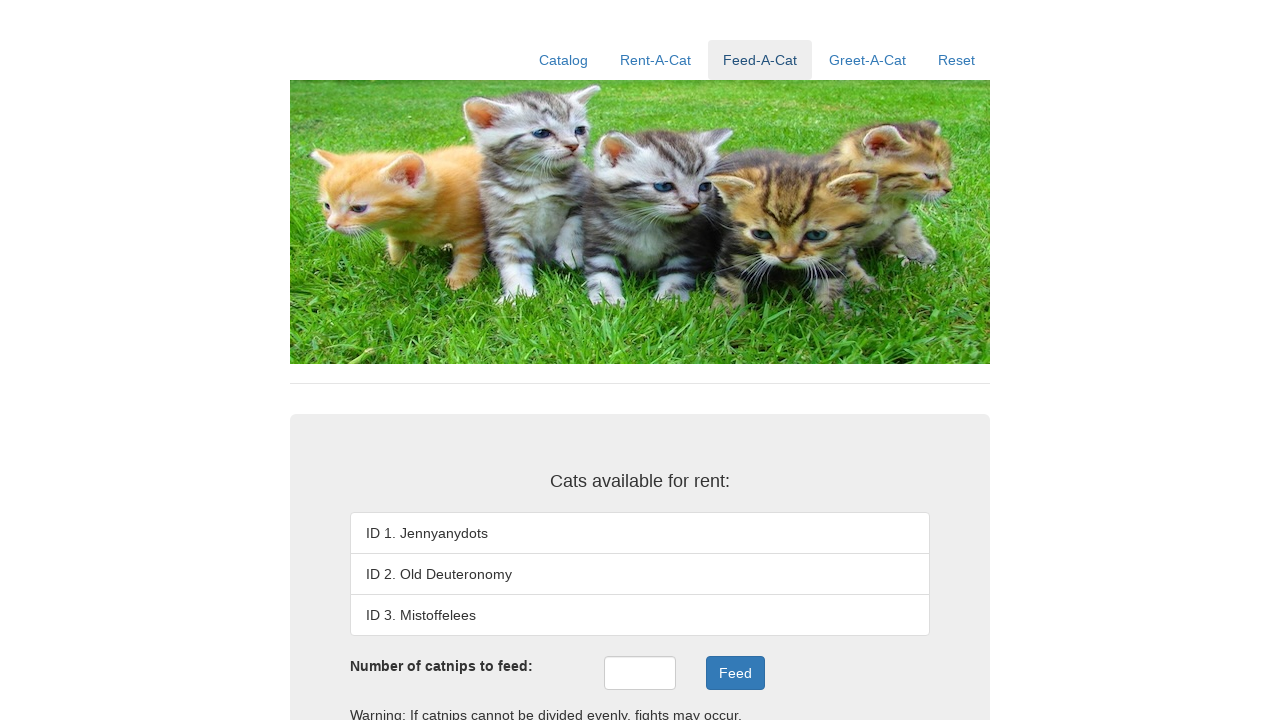